Tests plot interactions including zoom mode with gesture, reset axes, and pan mode.

Starting URL: https://badj.github.io/NZGovDebtTrends2002-2025/

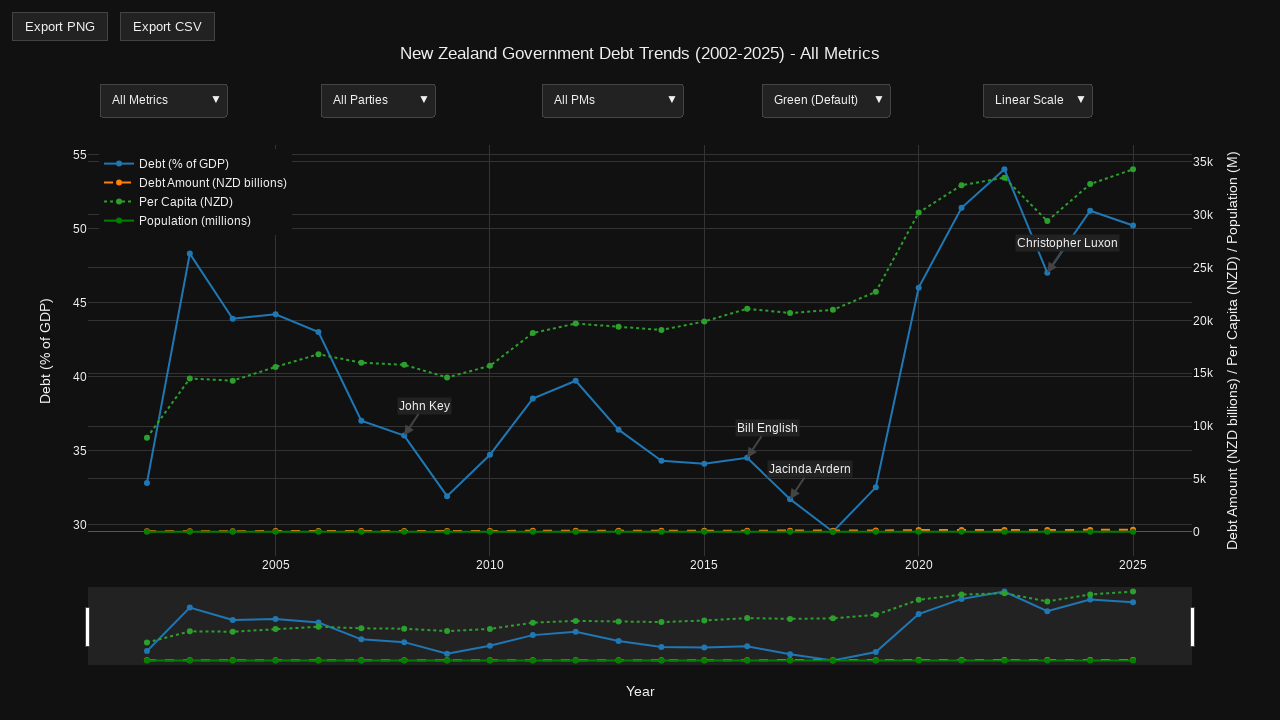

Plotly plot container loaded and visible
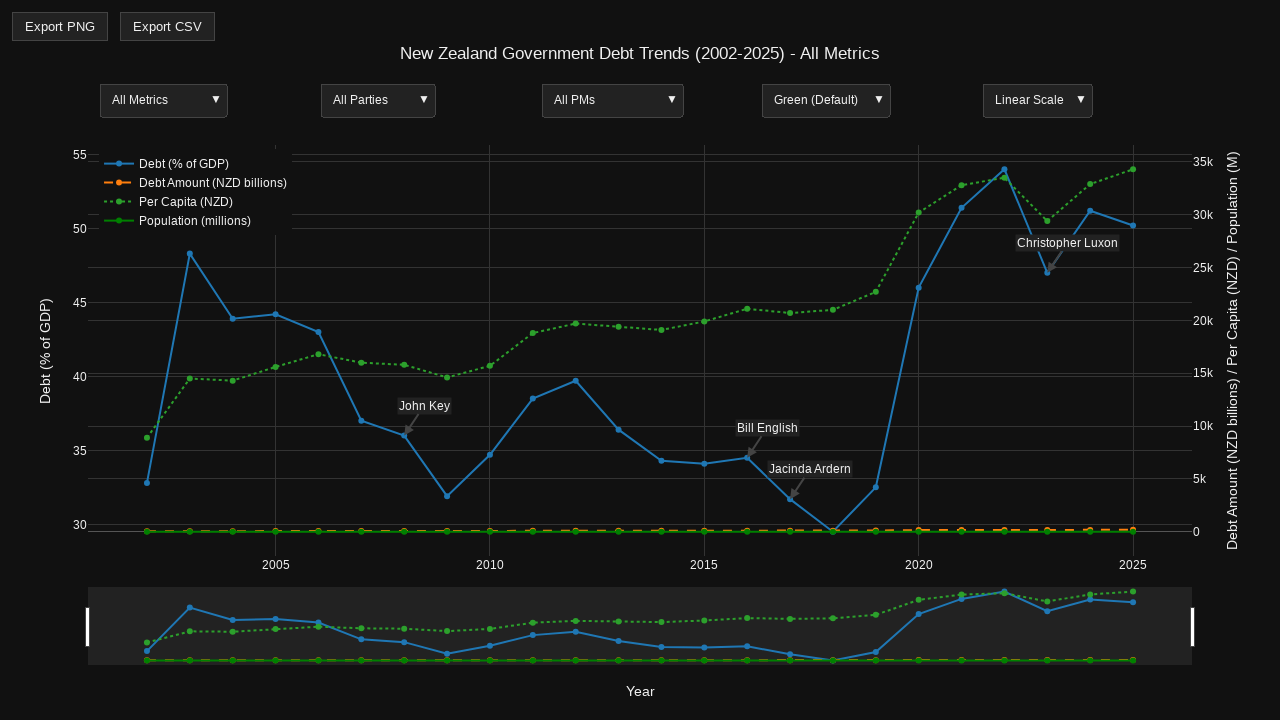

Hovered over plot container to reveal modebar at (640, 370) on .js-plotly-plot
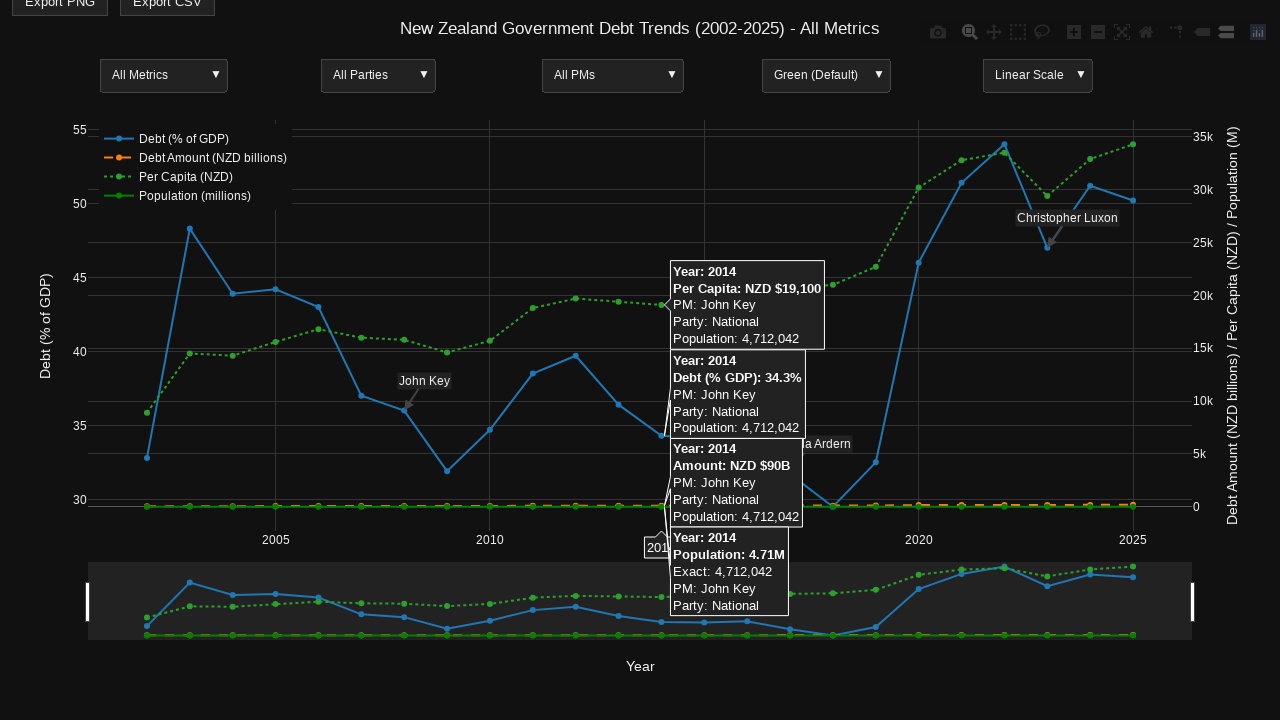

Modebar became visible
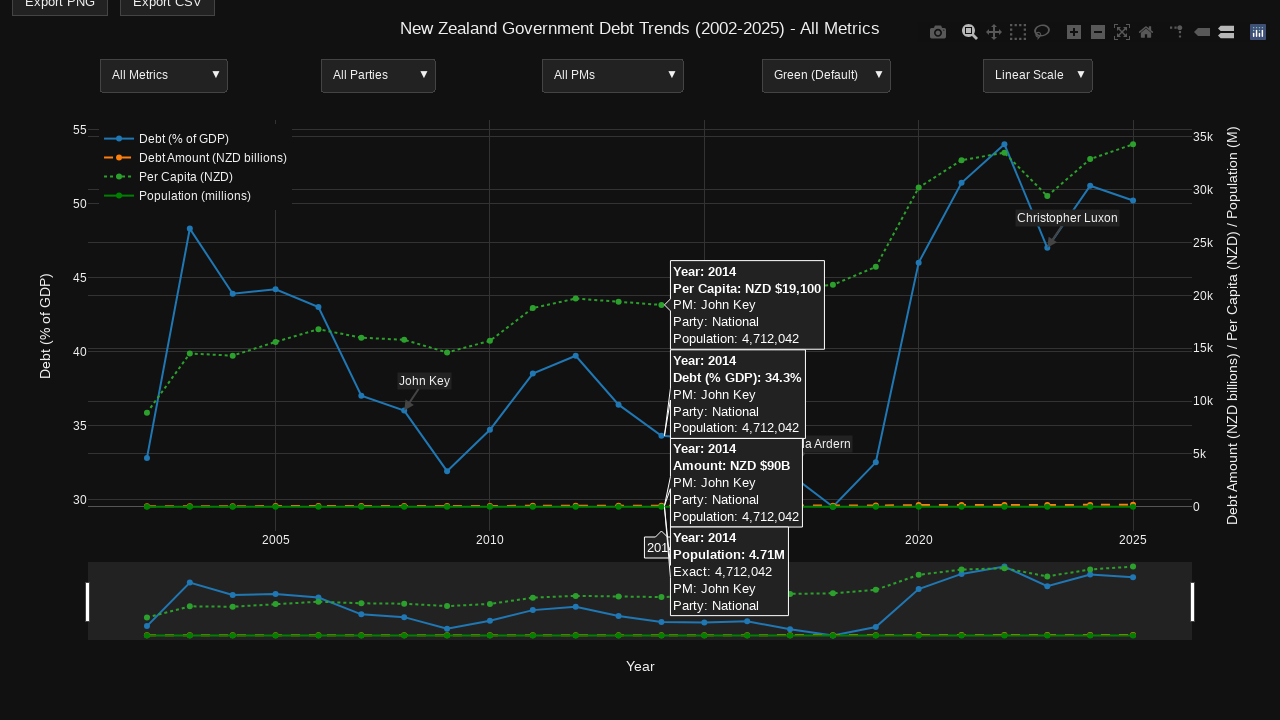

Zoom button is visible in modebar
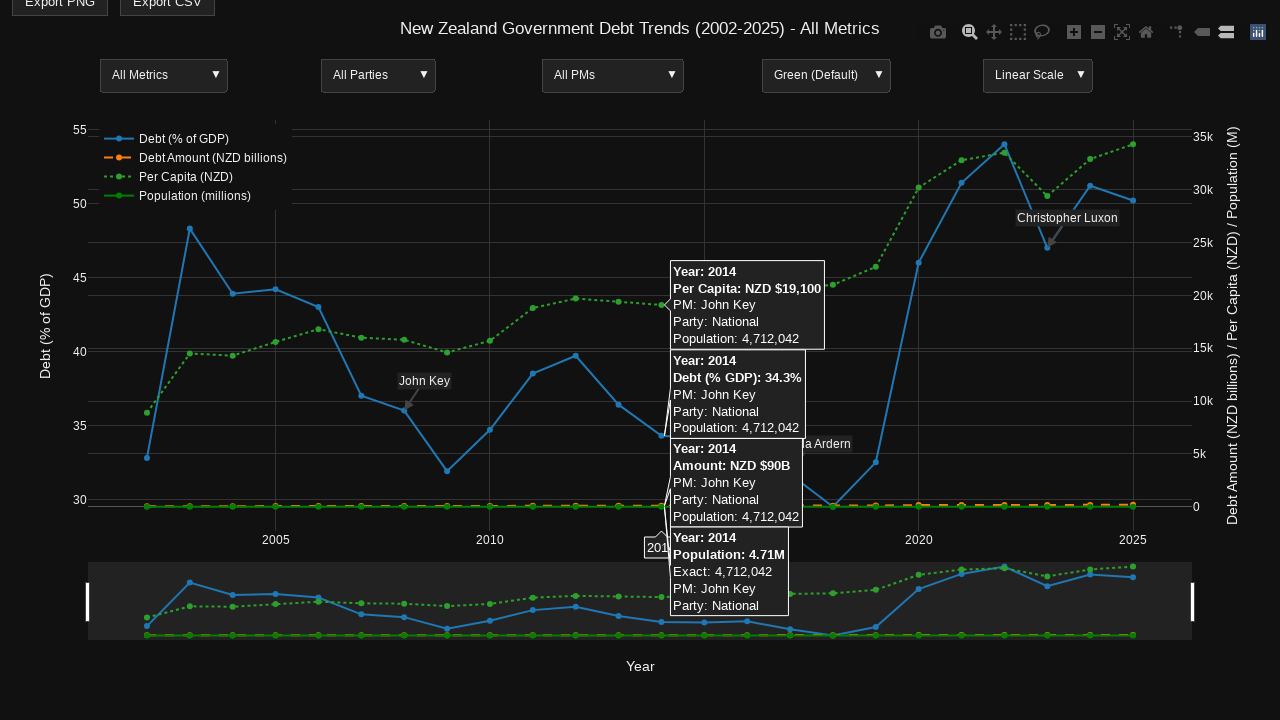

Clicked zoom mode button at (970, 32) on .modebar-btn[data-attr="dragmode"][data-val="zoom"]
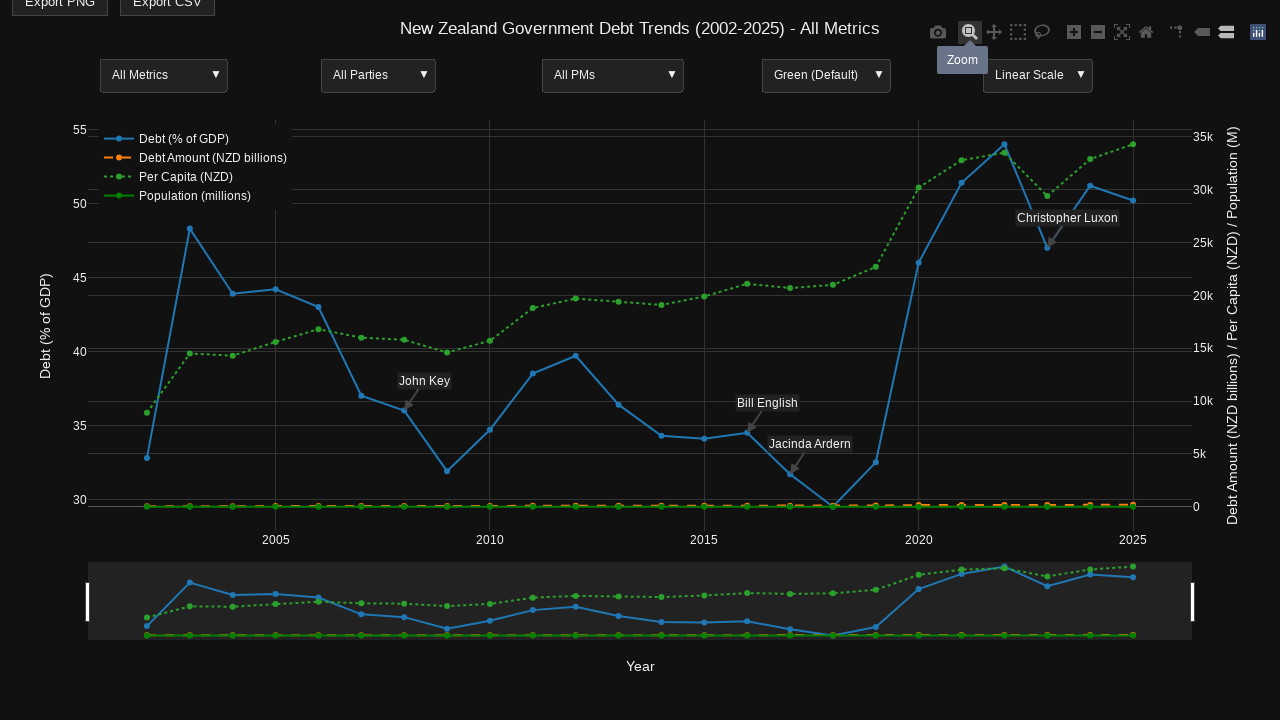

Moved mouse to top-left of plot area (25% position) at (324, 195)
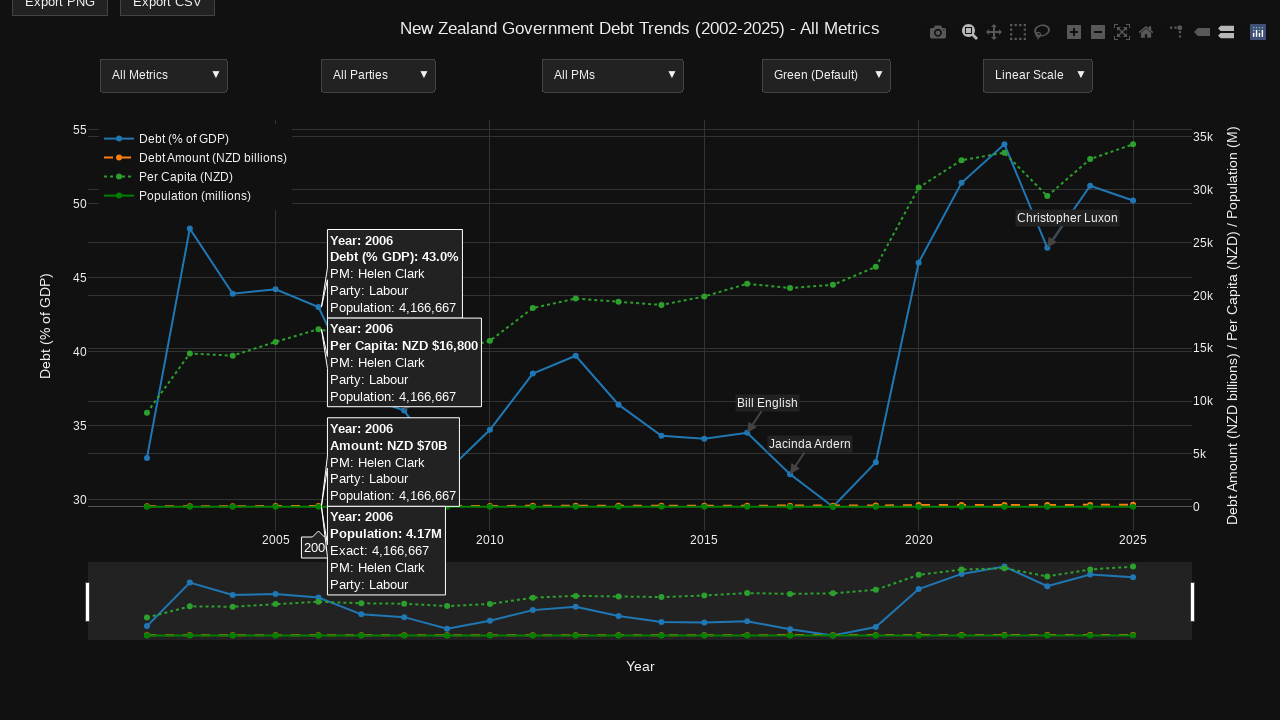

Pressed mouse button down to start zoom drag at (324, 195)
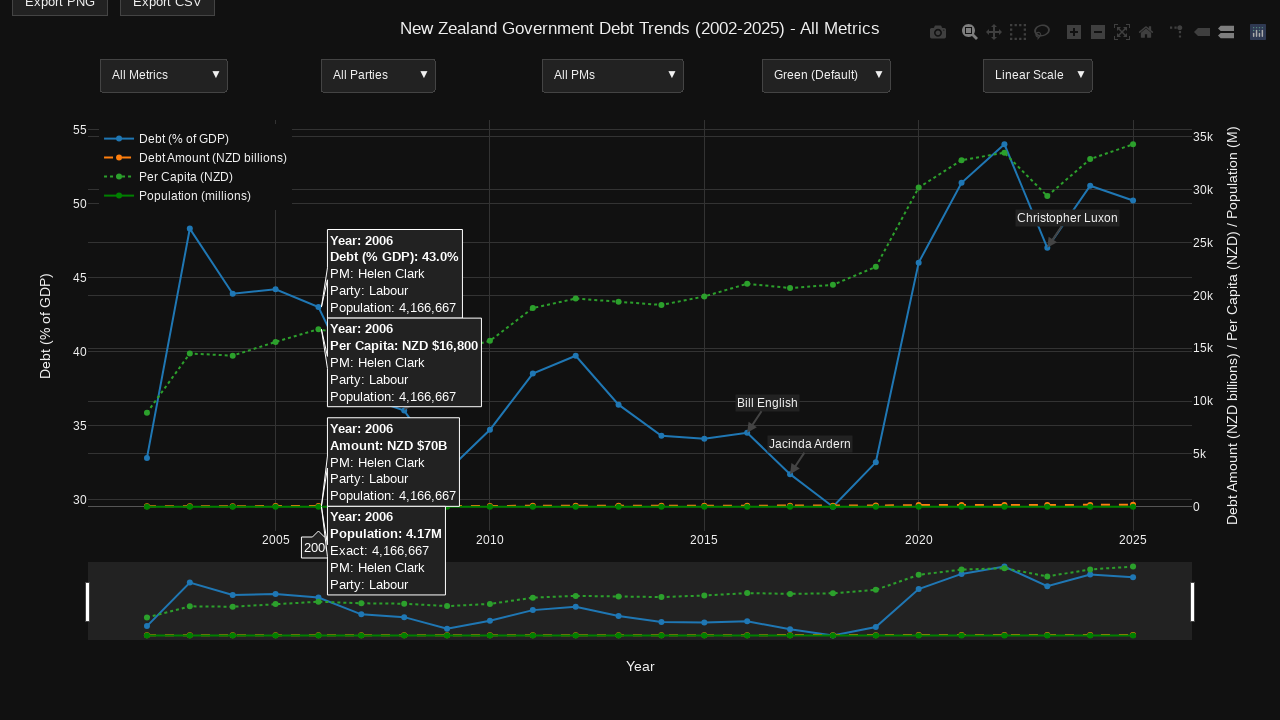

Dragged mouse to bottom-right of plot area (75% position) at (956, 545)
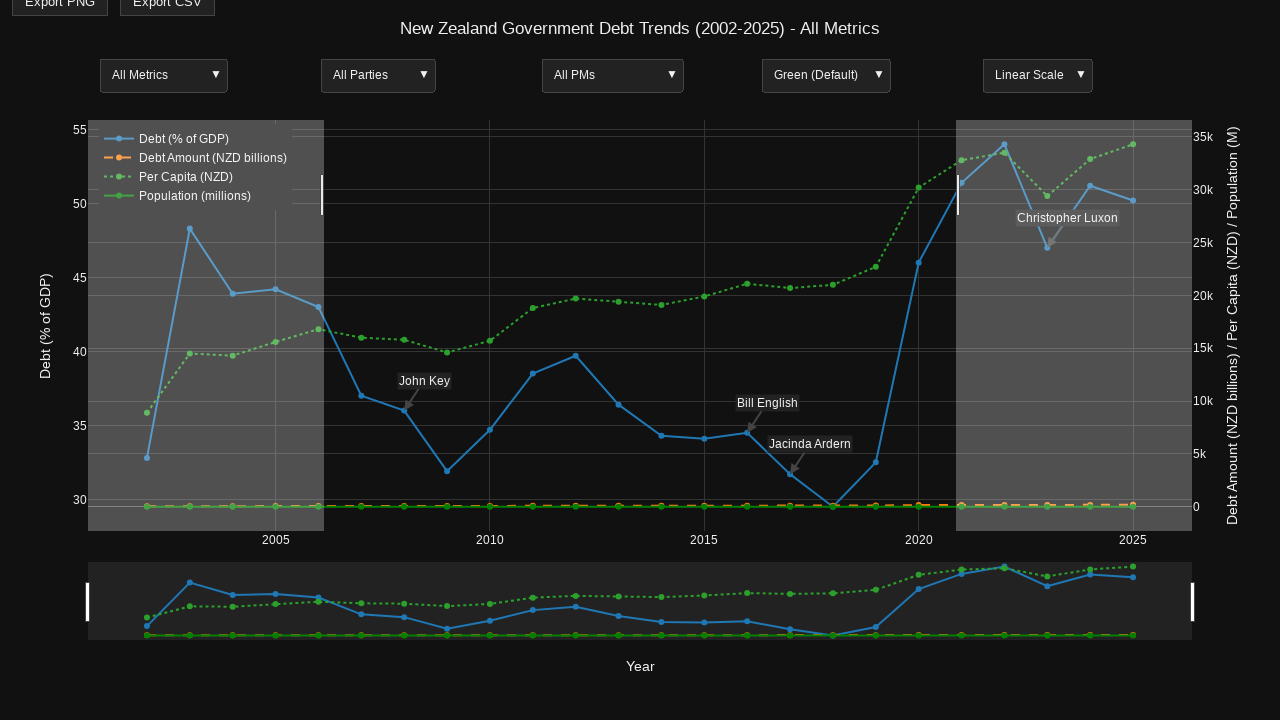

Released mouse button to complete zoom gesture at (956, 545)
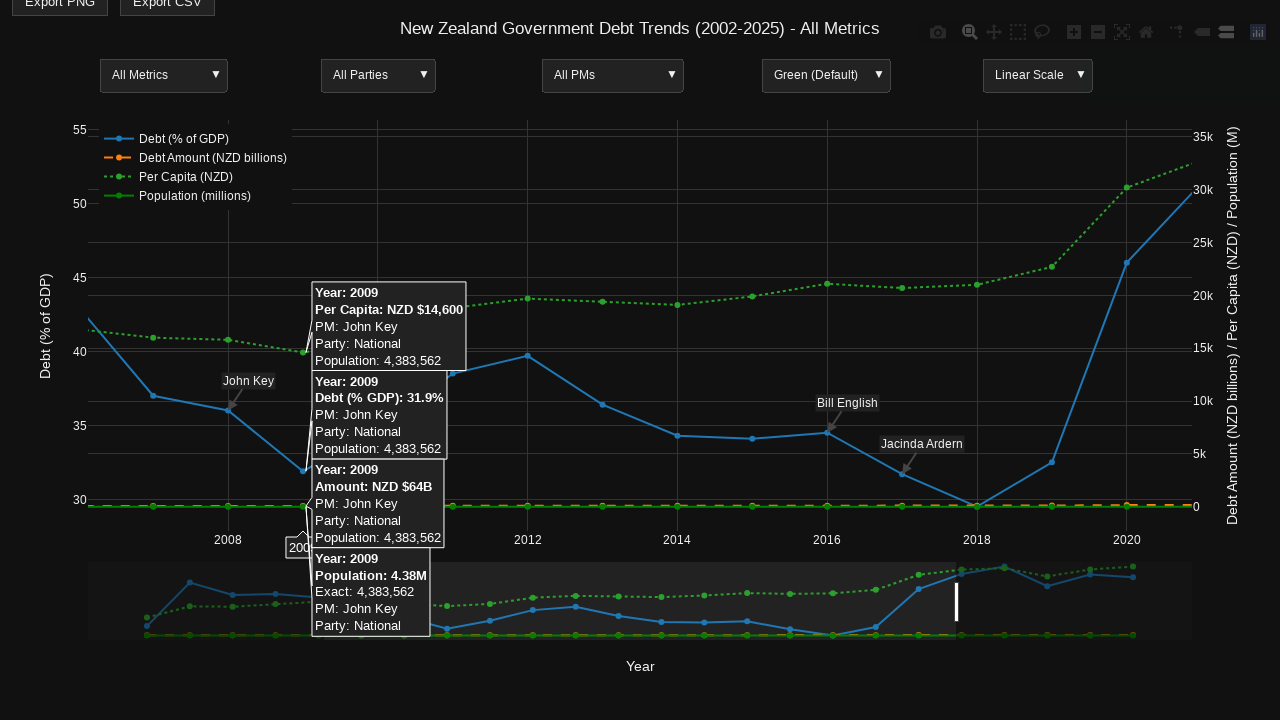

Reset axes button is visible in modebar
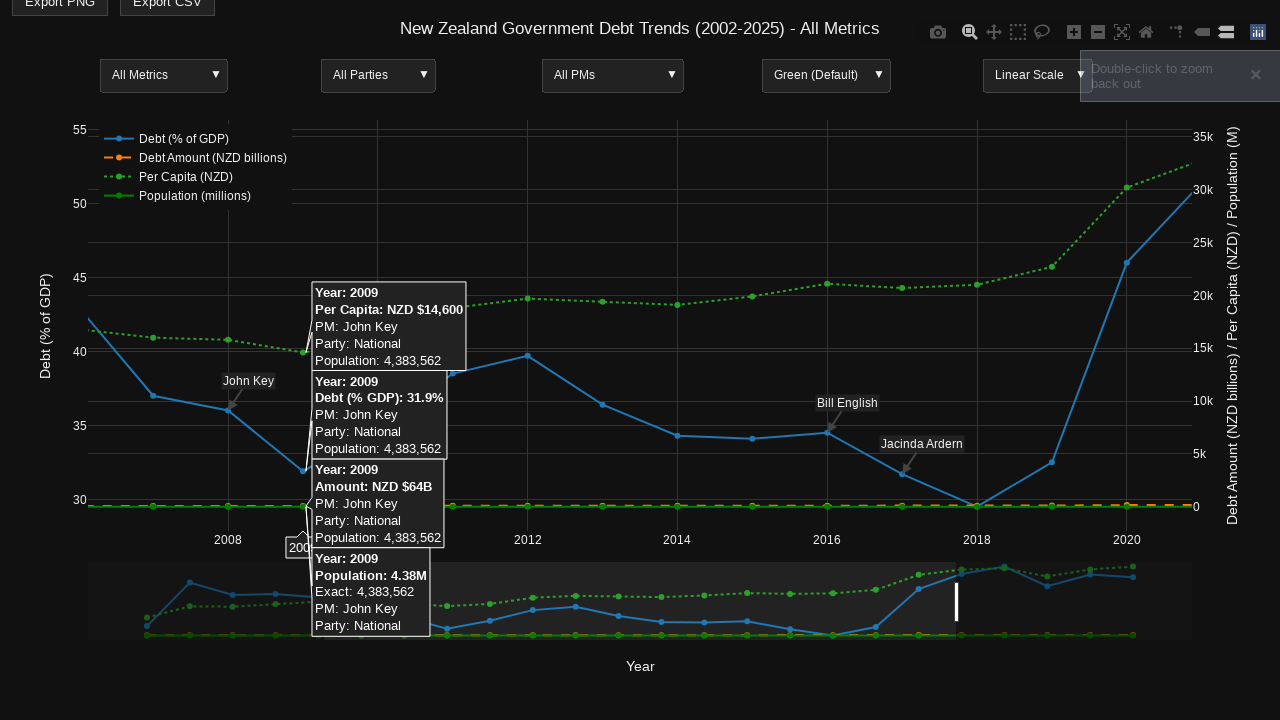

Clicked reset axes button to restore original view at (1146, 32) on .modebar-btn[data-attr="zoom"][data-val="reset"]
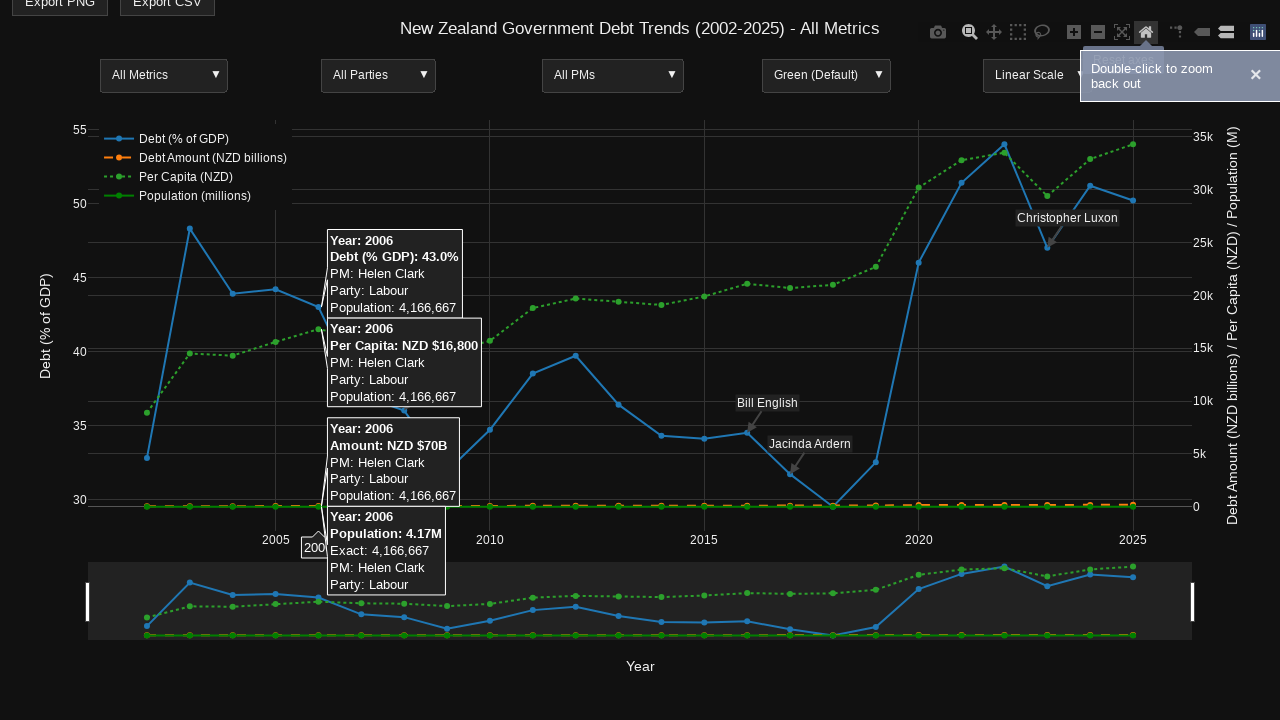

Pan mode button is visible in modebar
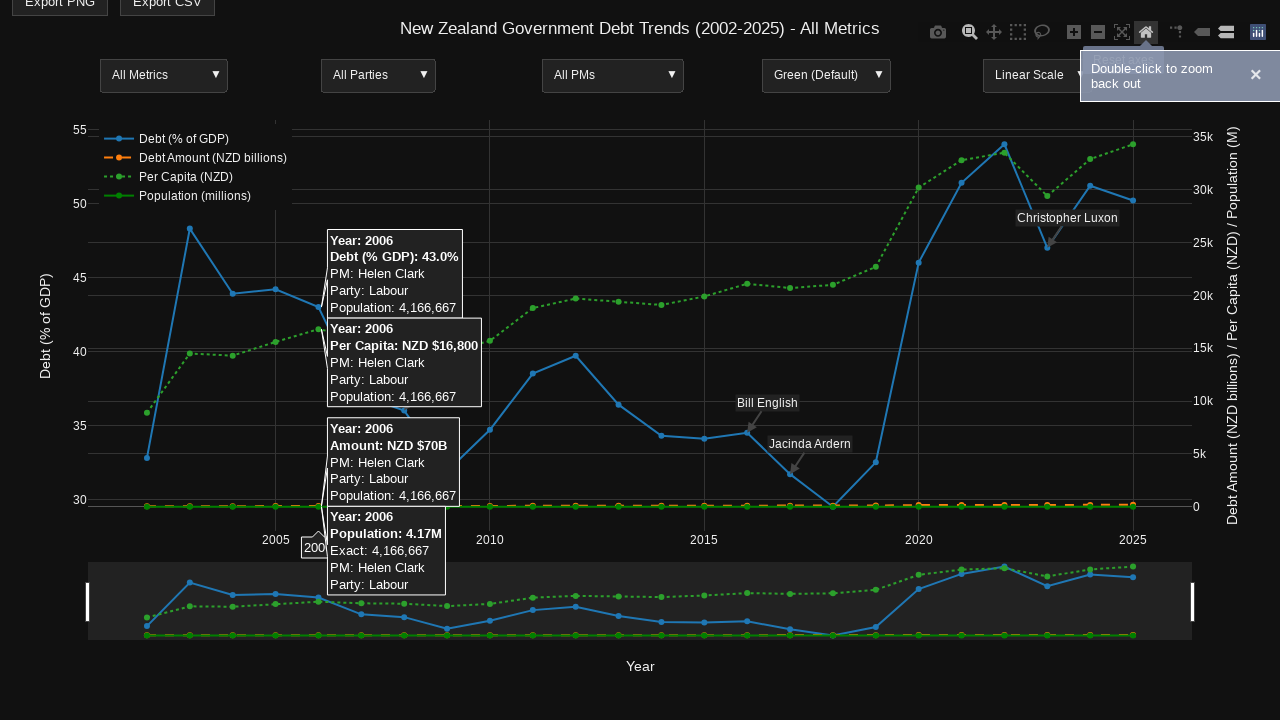

Clicked pan mode button at (994, 32) on .modebar-btn[data-attr="dragmode"][data-val="pan"]
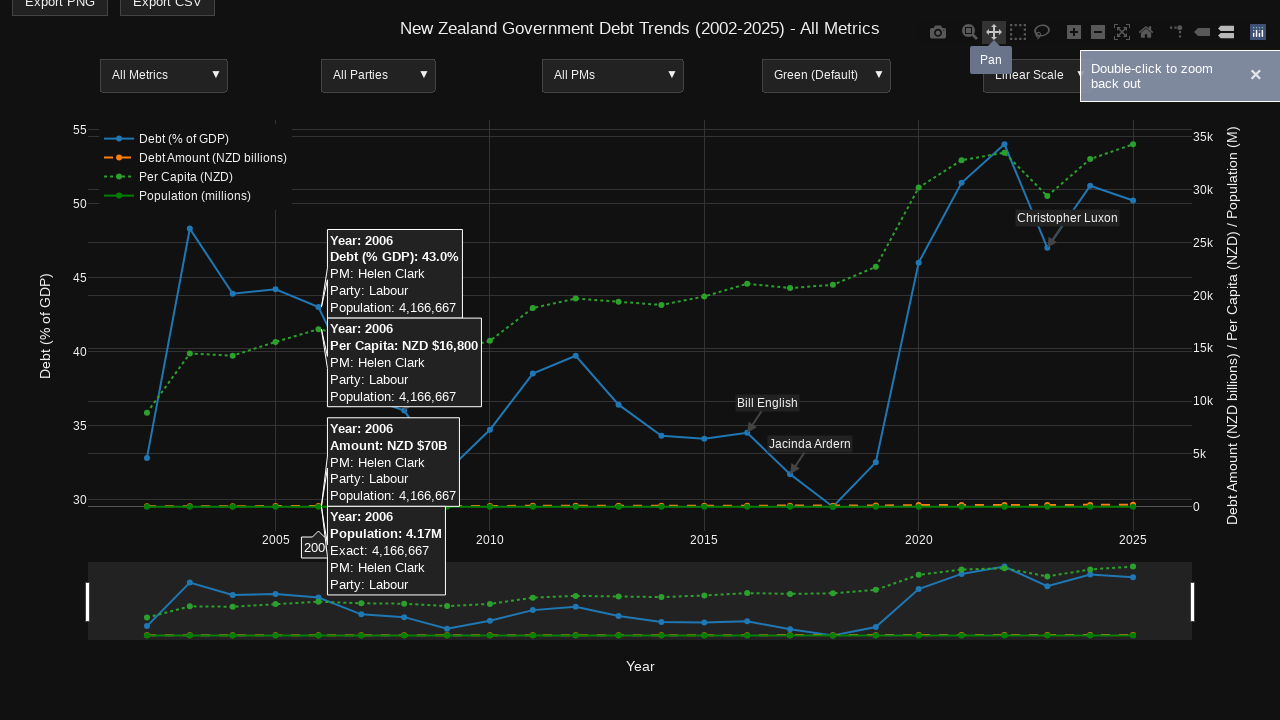

Plot container remains visible and interactive
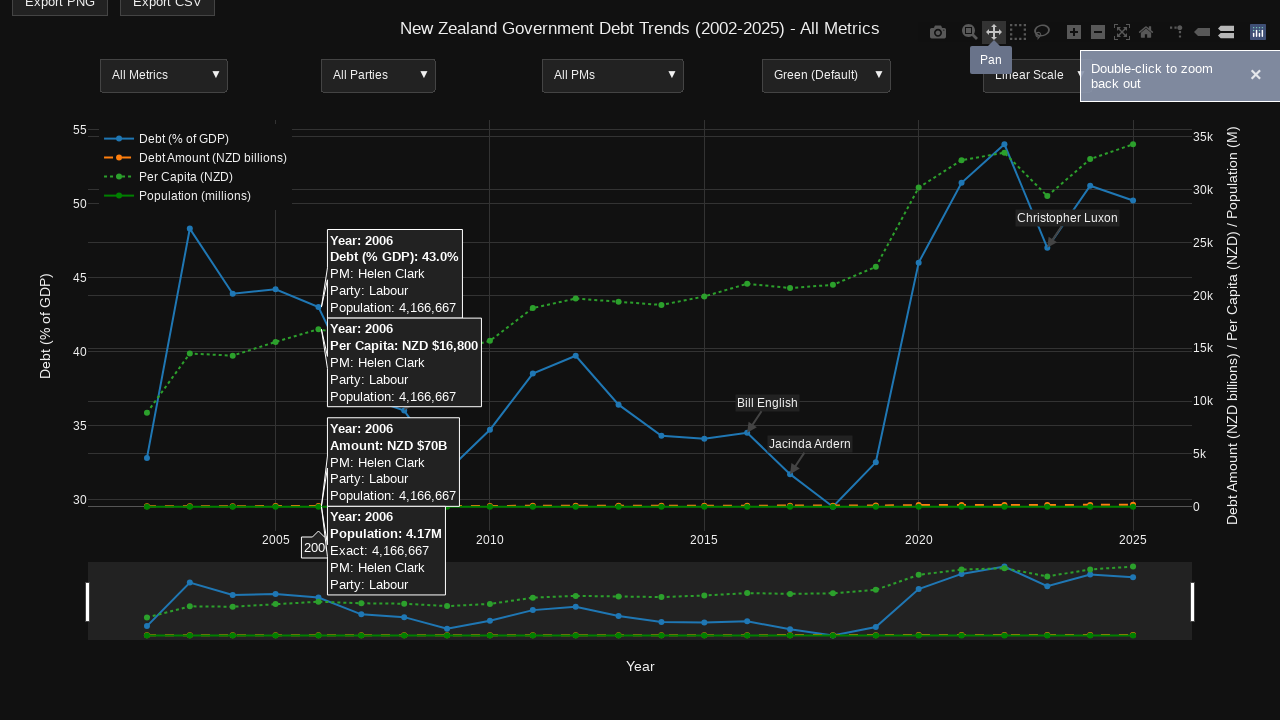

Drag layer is visible, confirming plot interactivity
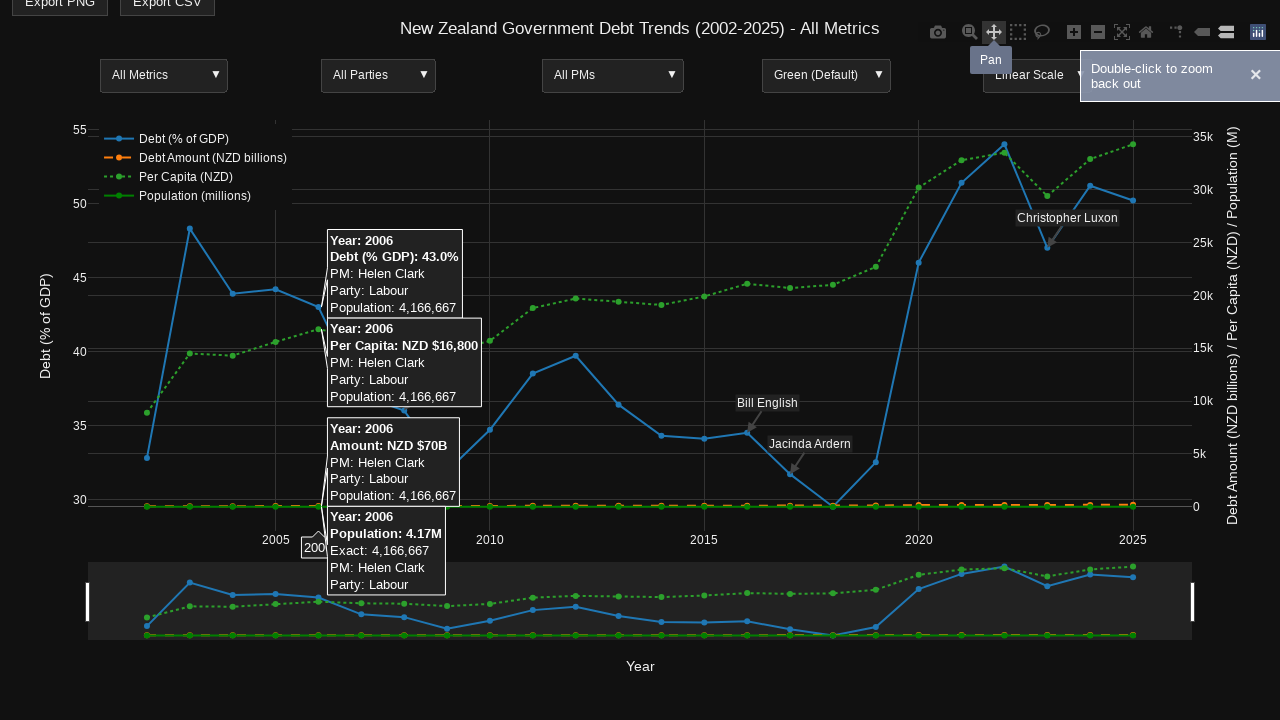

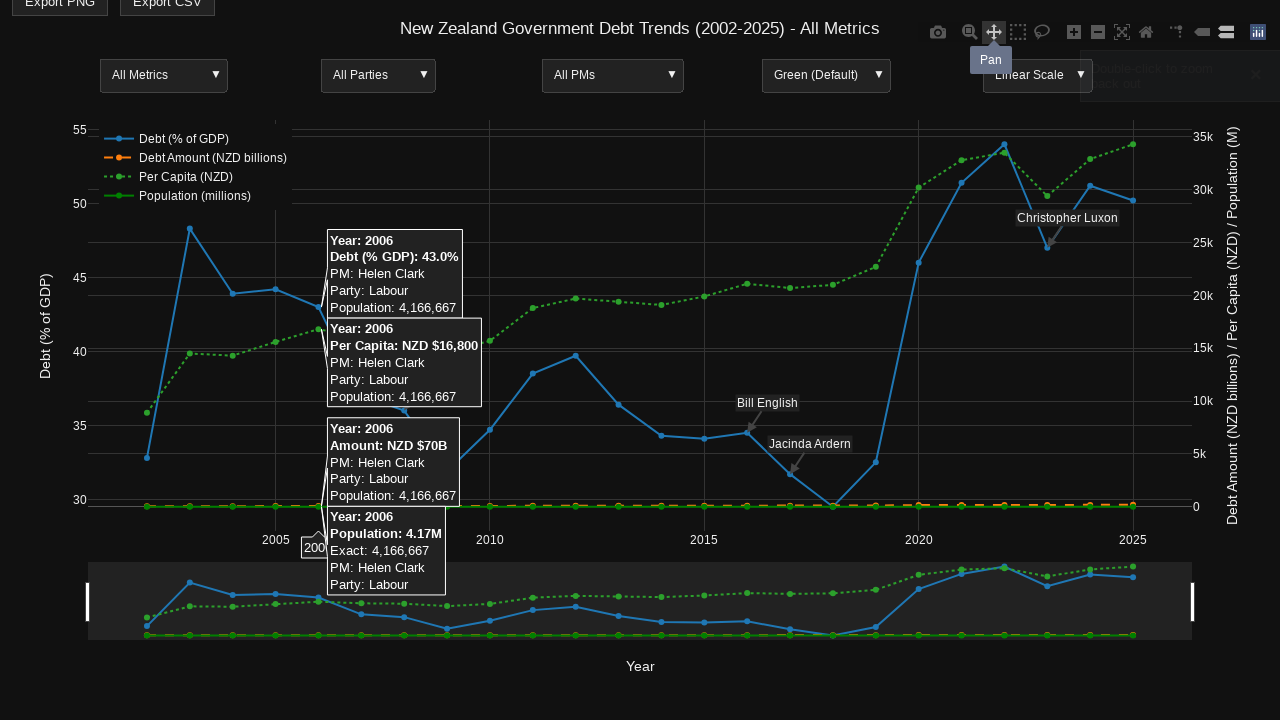